Tests passenger count dropdown by clicking to open it, incrementing adult count 4 times using a loop, and closing the dropdown

Starting URL: https://rahulshettyacademy.com/dropdownsPractise/

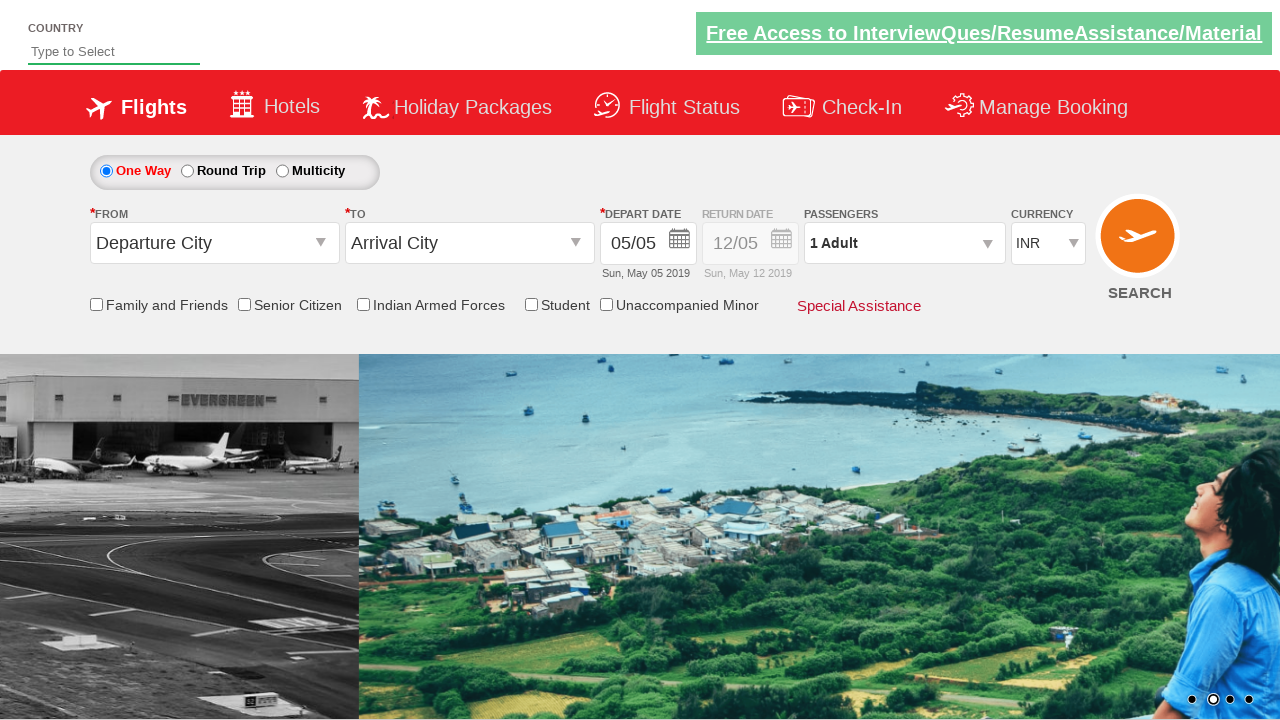

Clicked on passenger info dropdown to open it at (904, 243) on #divpaxinfo
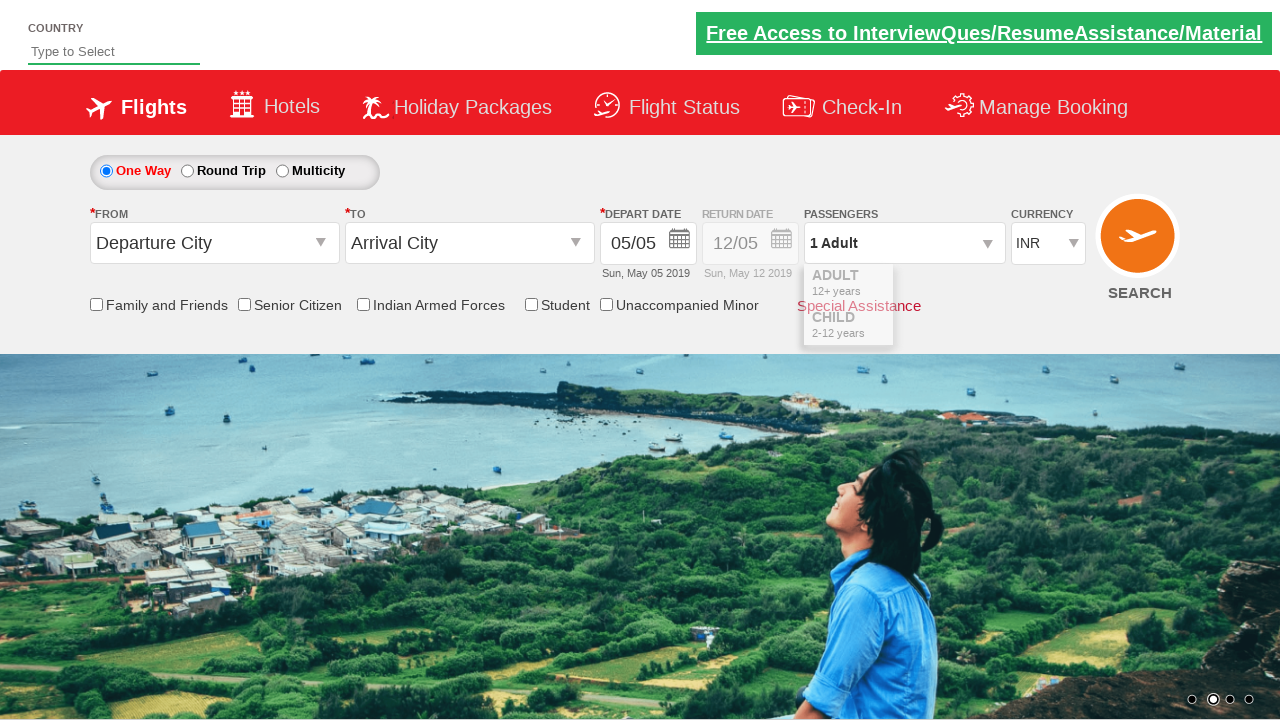

Waited 1 second for dropdown to open
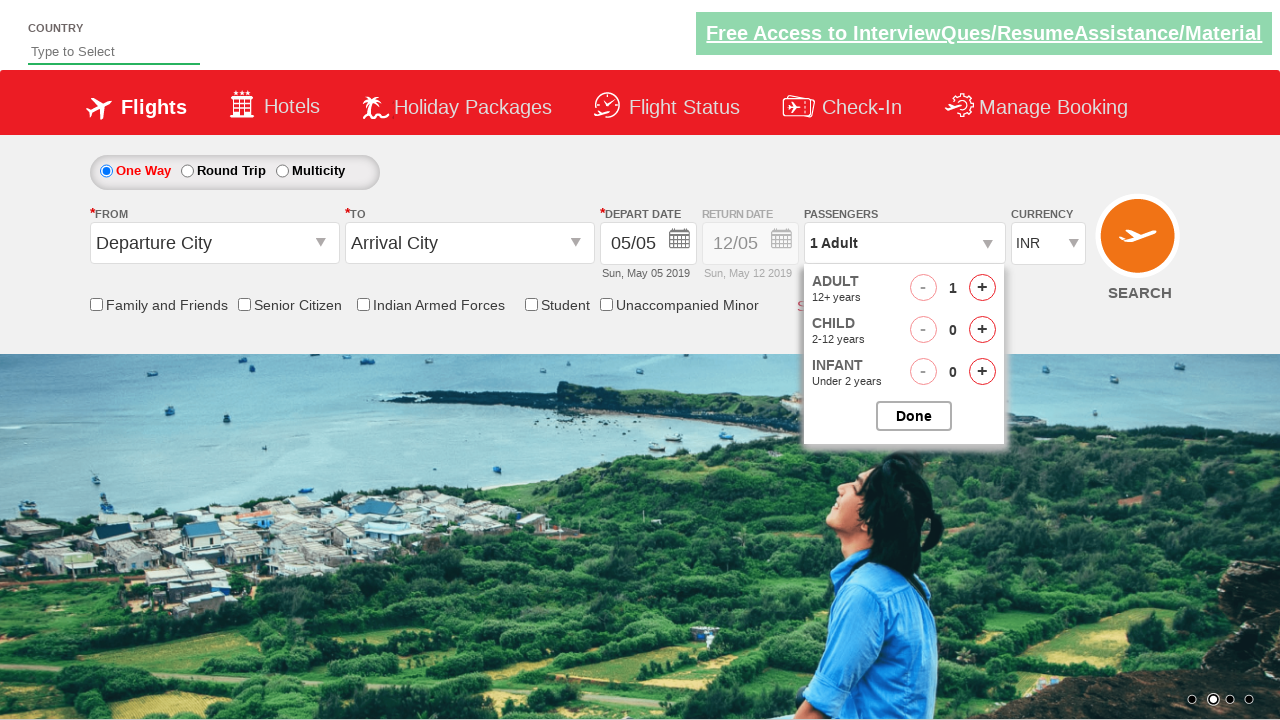

Clicked increment adult button (iteration 1 of 4) at (982, 288) on #hrefIncAdt
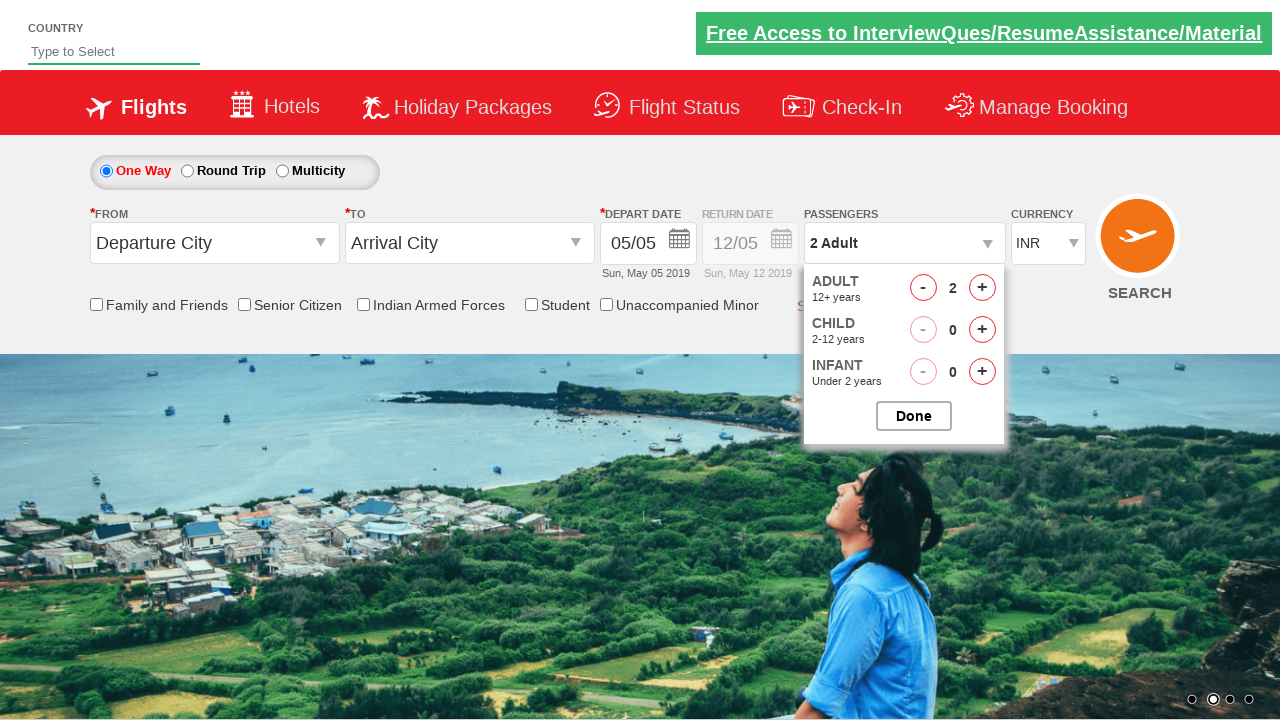

Clicked increment adult button (iteration 2 of 4) at (982, 288) on #hrefIncAdt
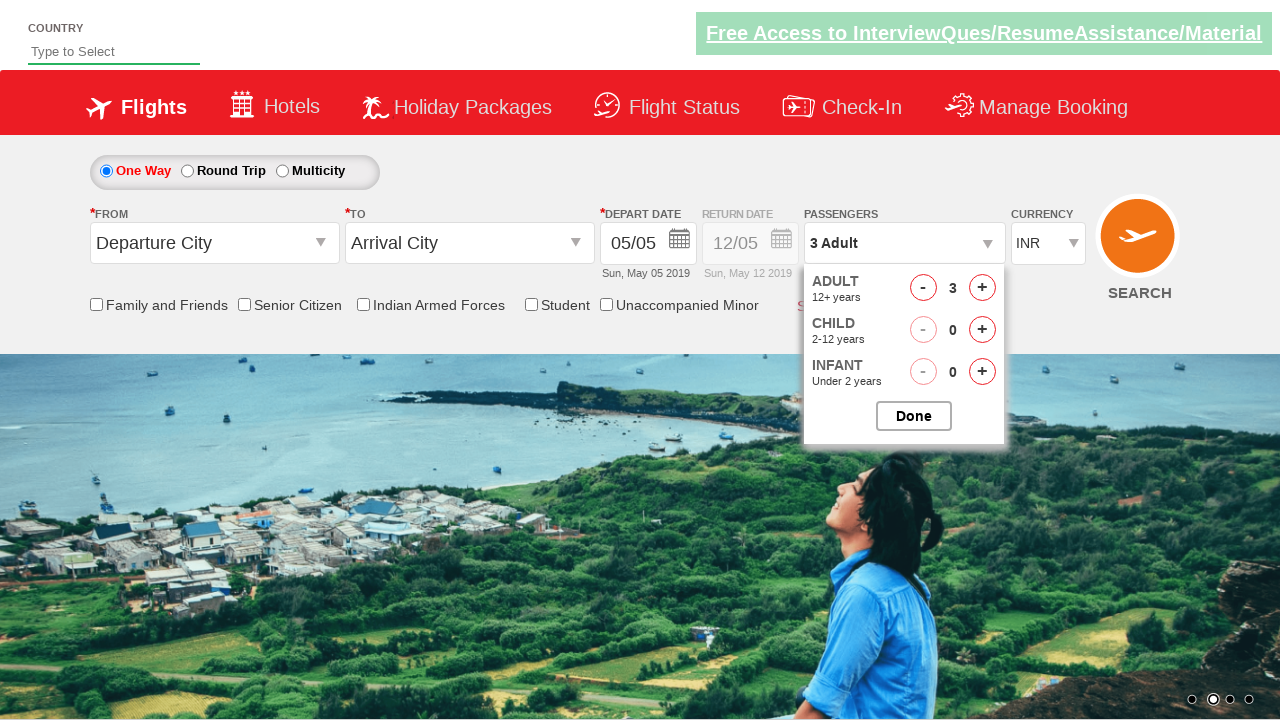

Clicked increment adult button (iteration 3 of 4) at (982, 288) on #hrefIncAdt
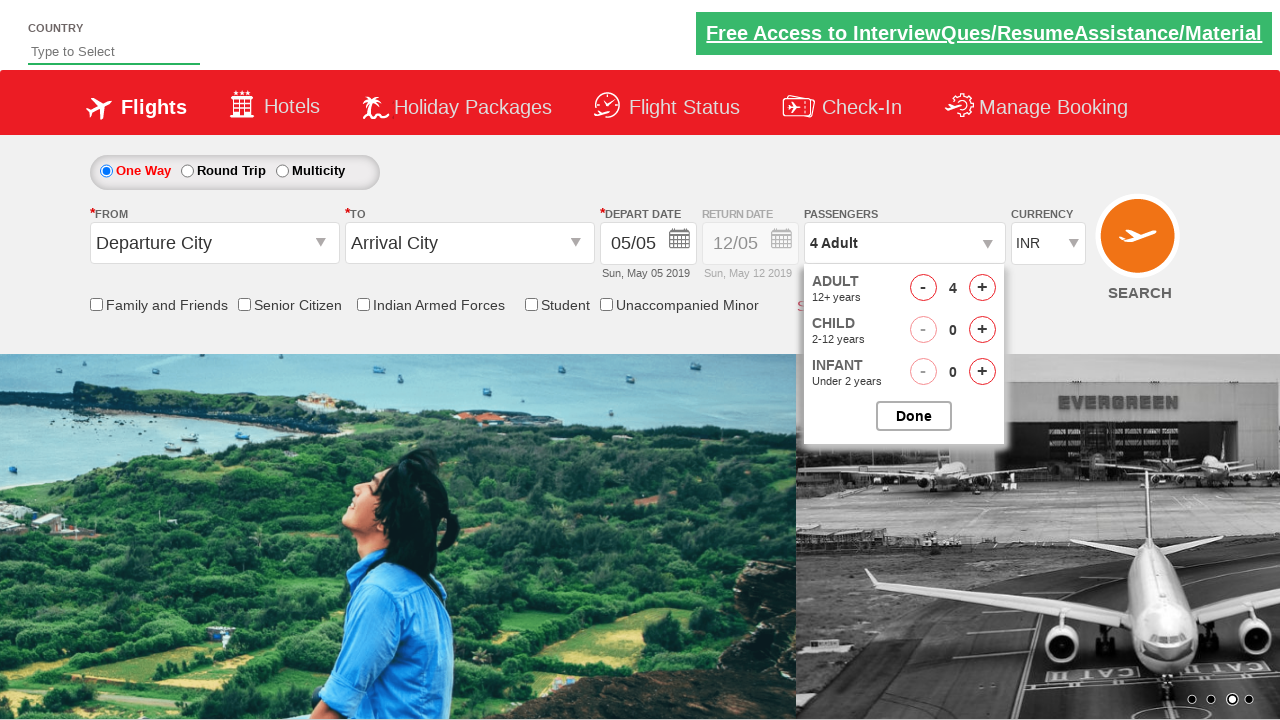

Clicked increment adult button (iteration 4 of 4) at (982, 288) on #hrefIncAdt
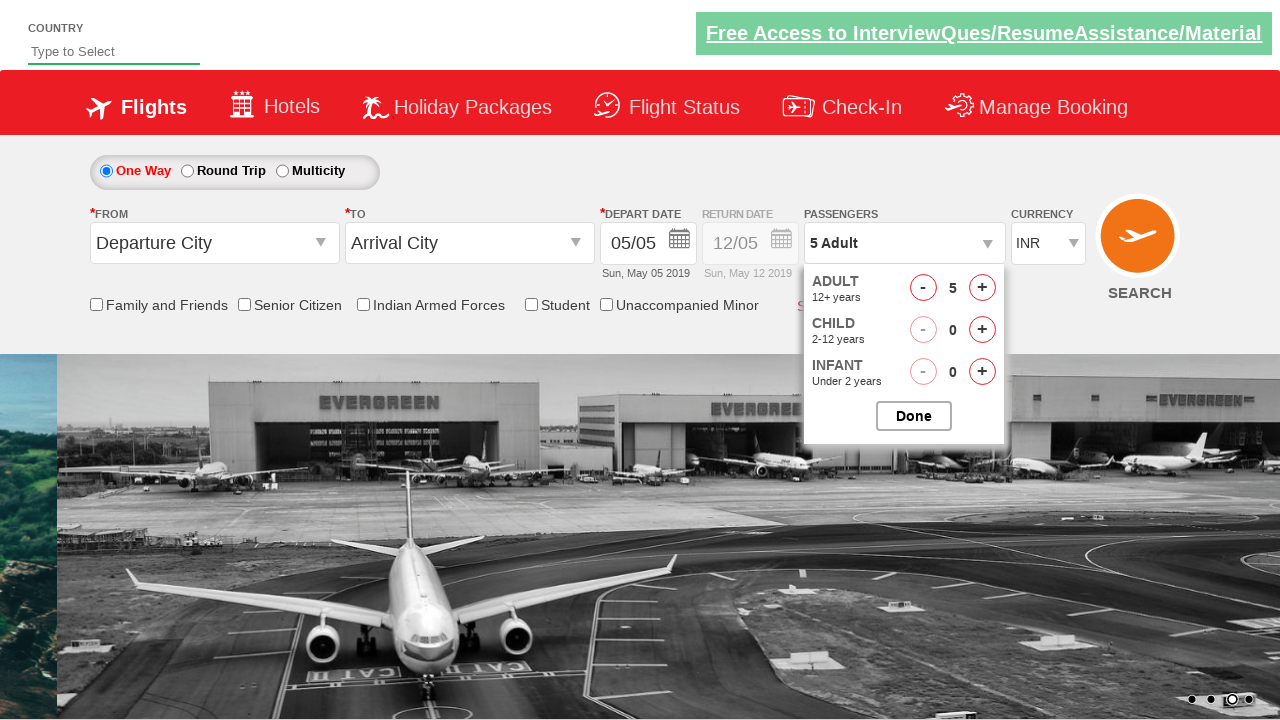

Waited 1 second after incrementing adult count
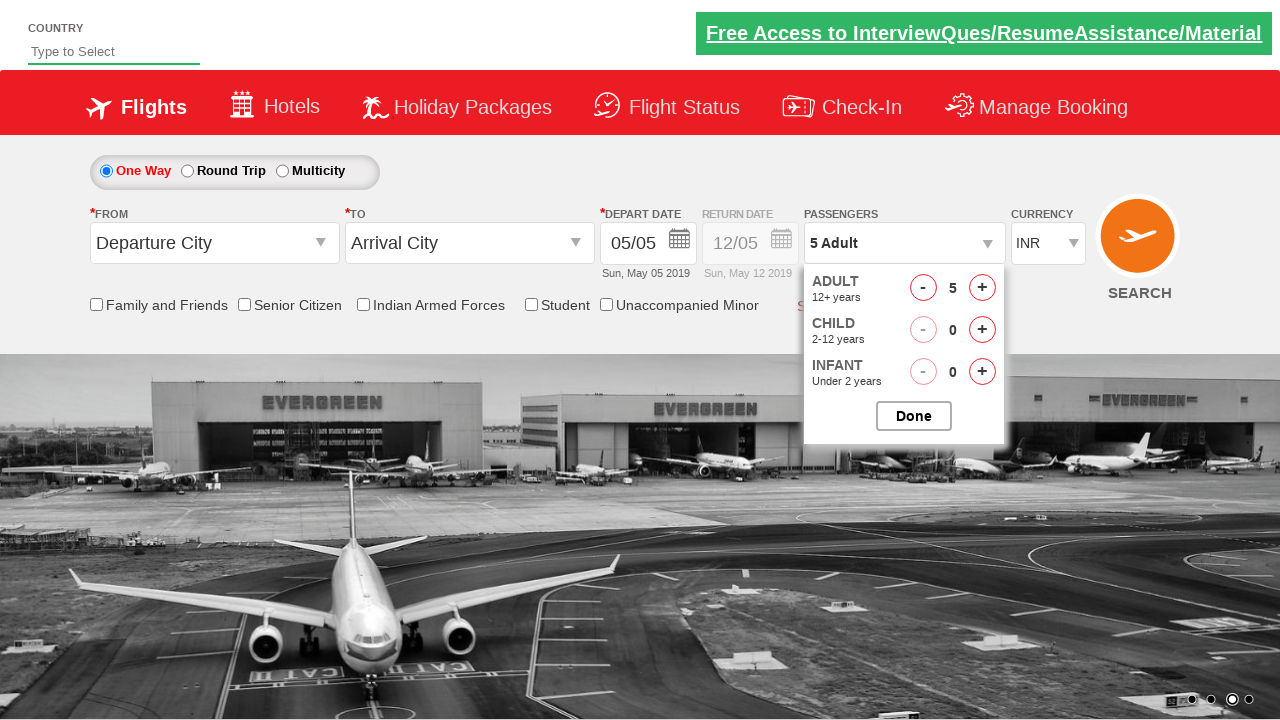

Clicked to close the passenger options dropdown at (914, 416) on #btnclosepaxoption
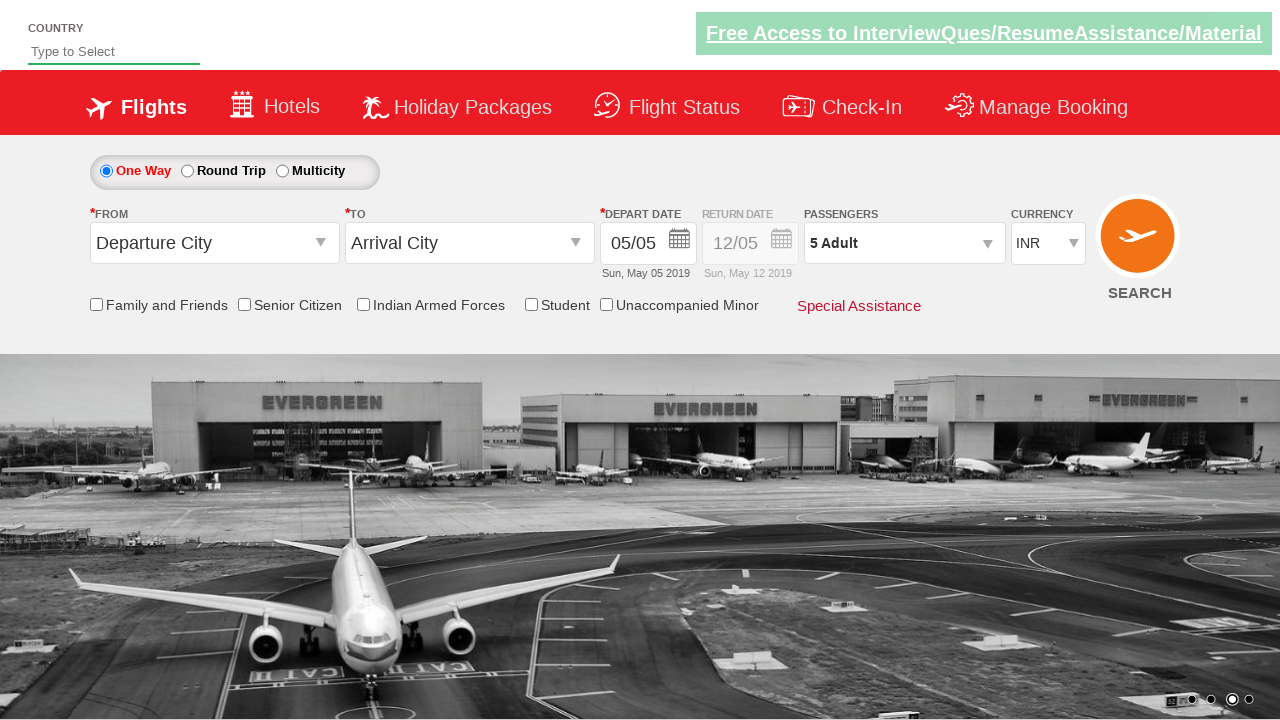

Retrieved and printed the selected passenger info
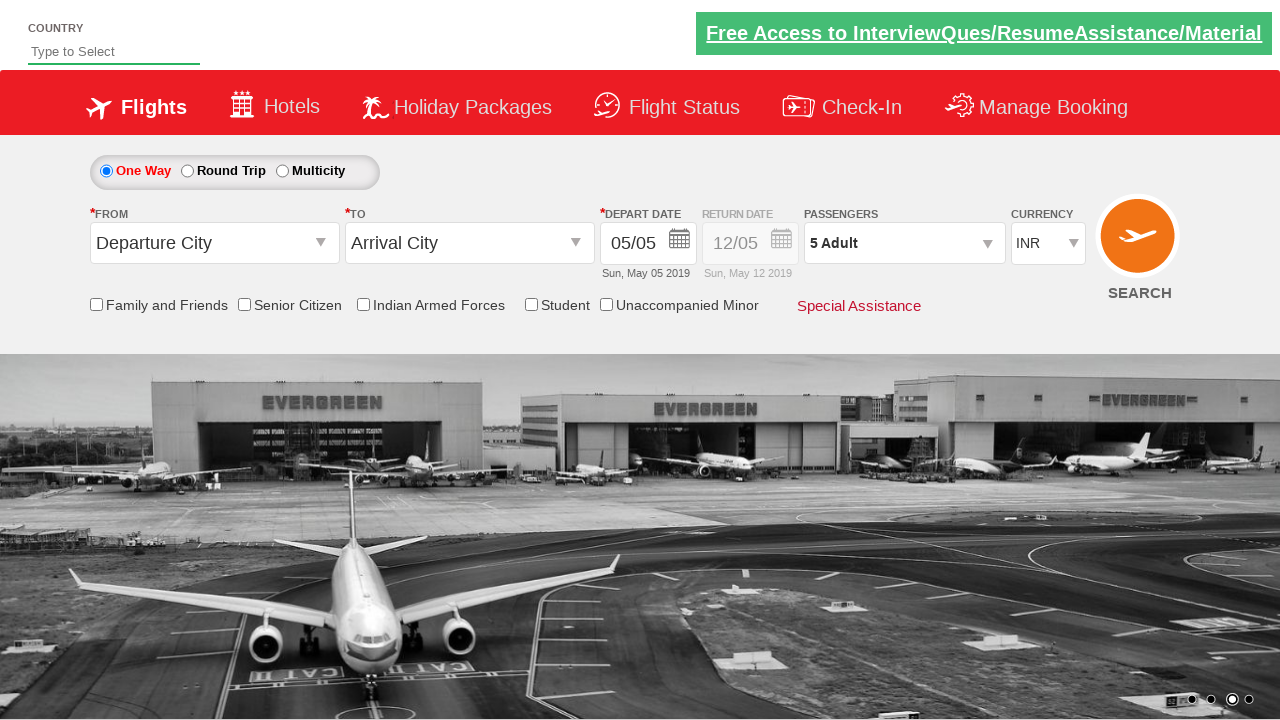

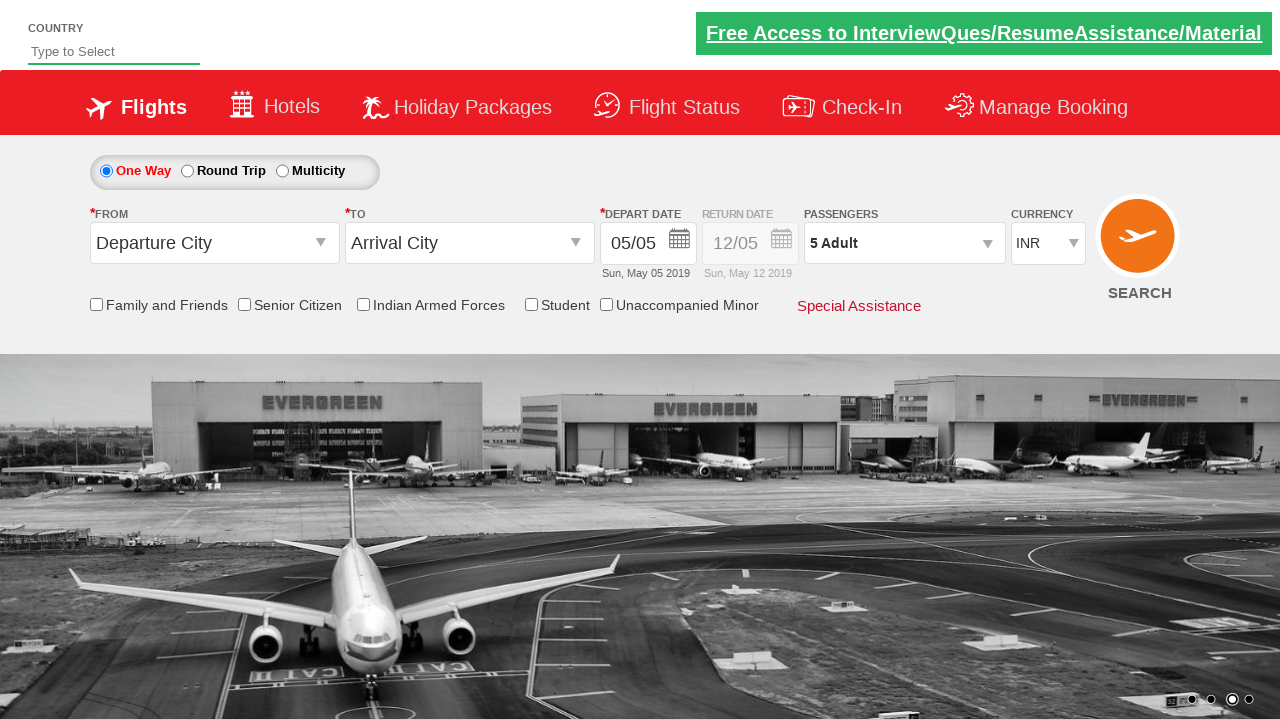